Tests that the web page title is empty as expected for the flash card application

Starting URL: https://bespoke-scone-ba3a56.netlify.app/

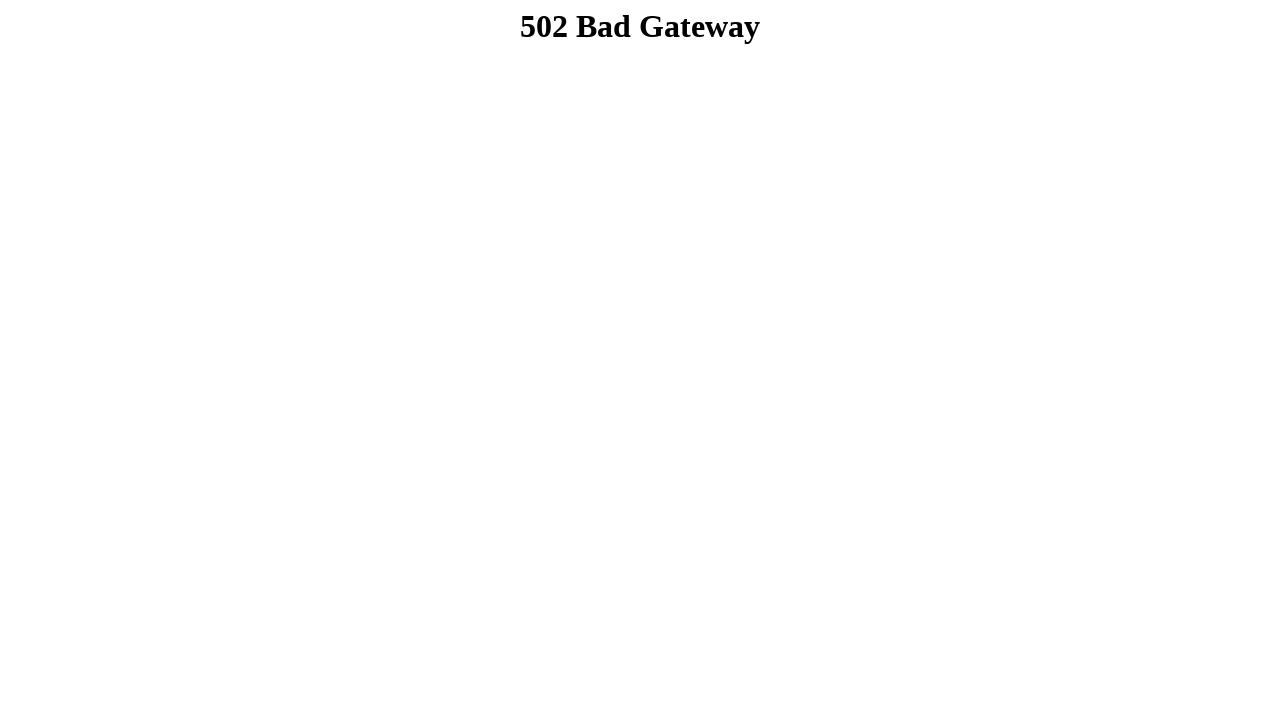

Navigated to flash card application homepage
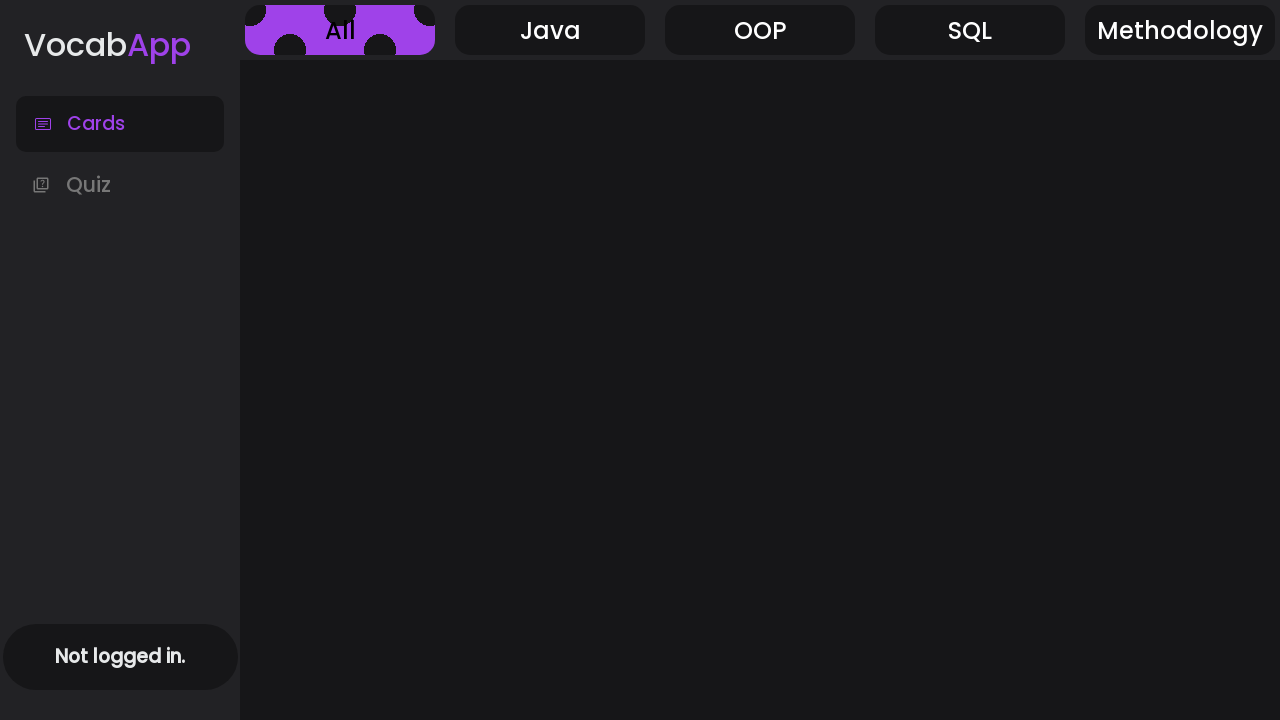

Retrieved page title
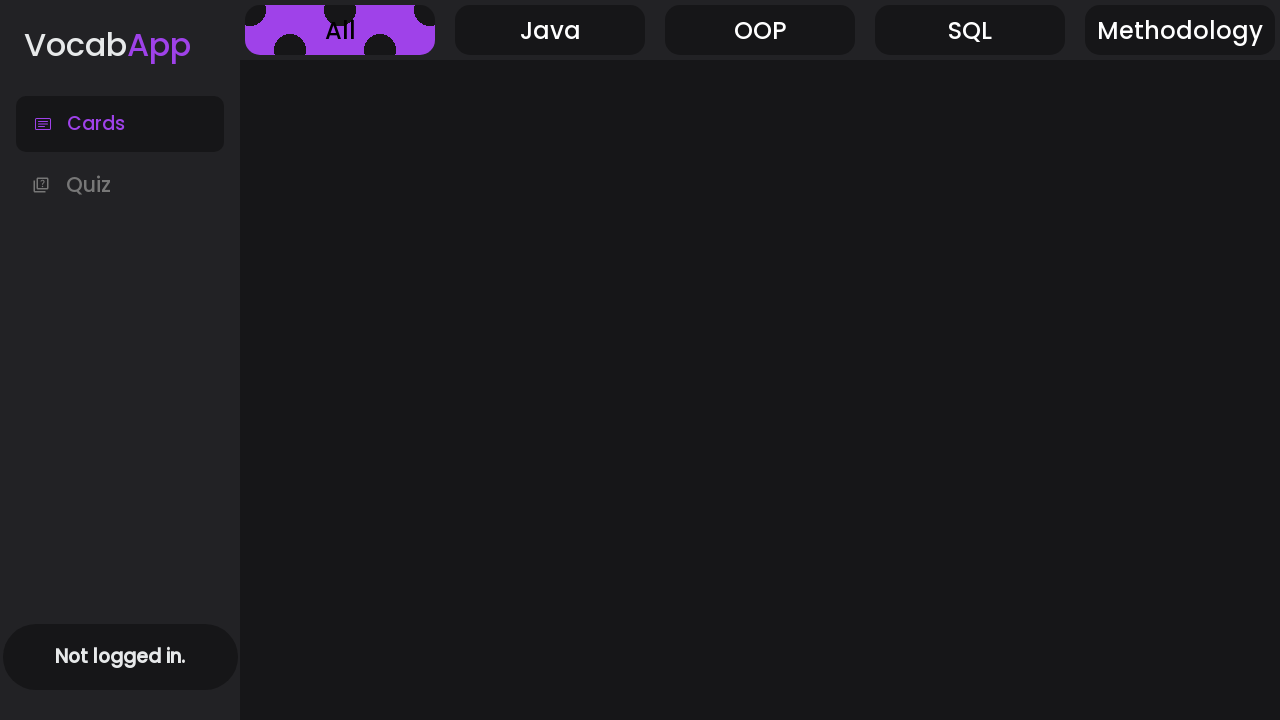

Verified page title is empty as expected
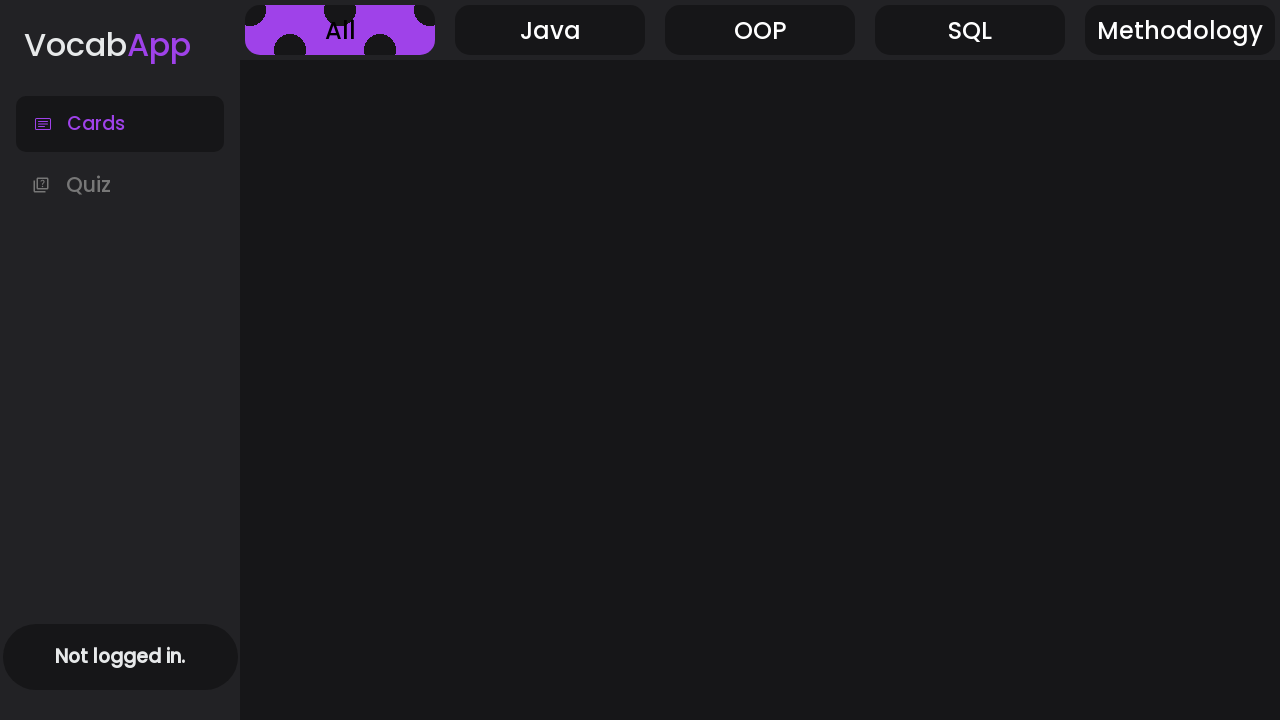

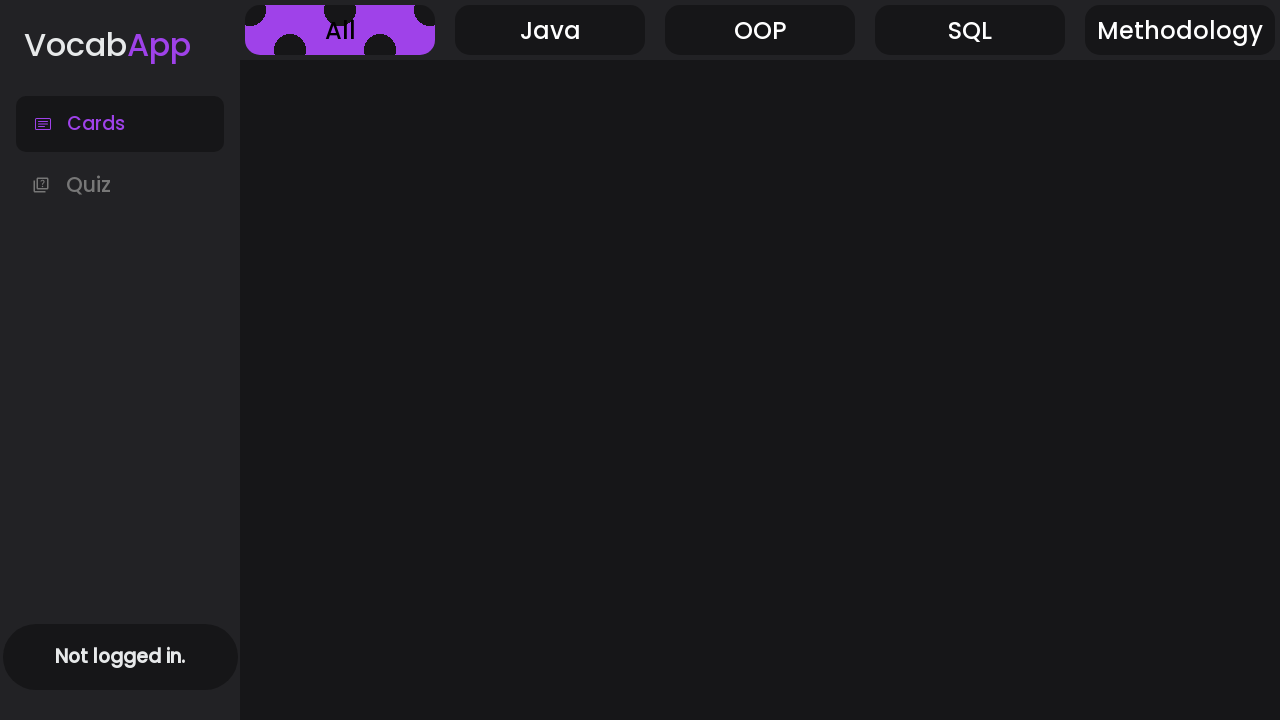